Tests drag and drop functionality within an iframe on the jQuery UI demo page, then switches back to parent frame and clicks a menu item

Starting URL: https://jqueryui.com/droppable/

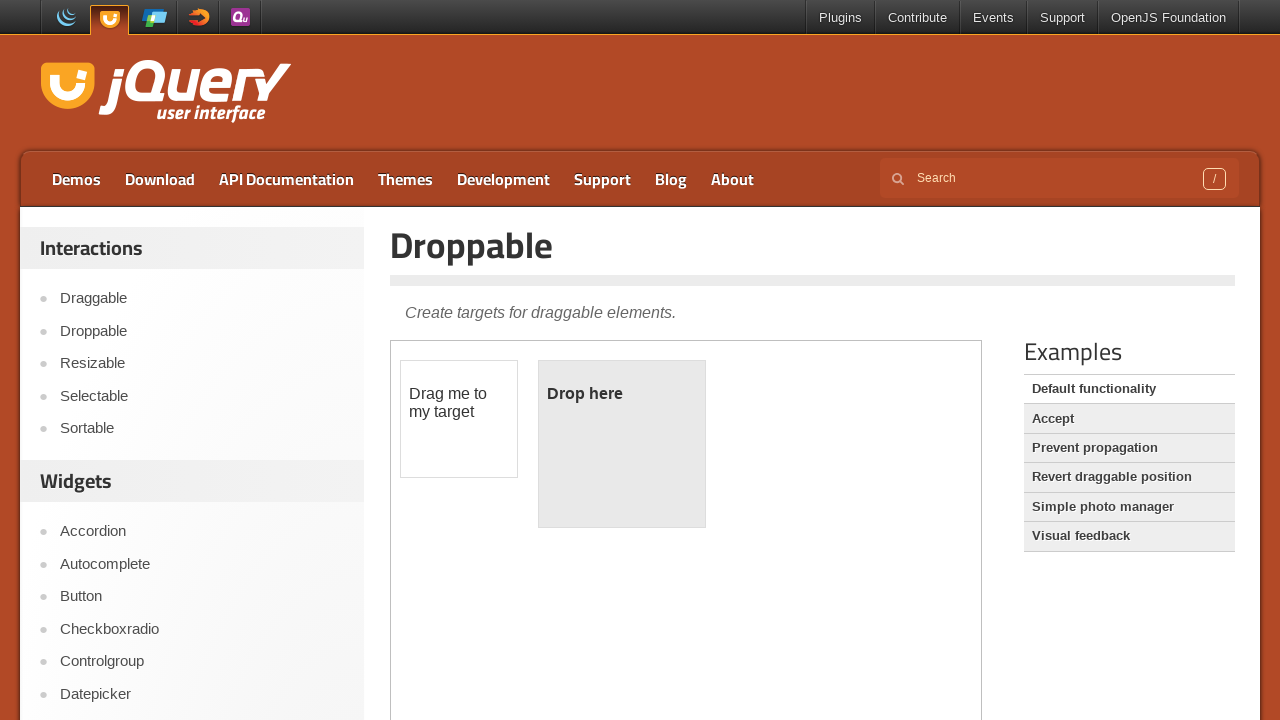

Located the demo iframe
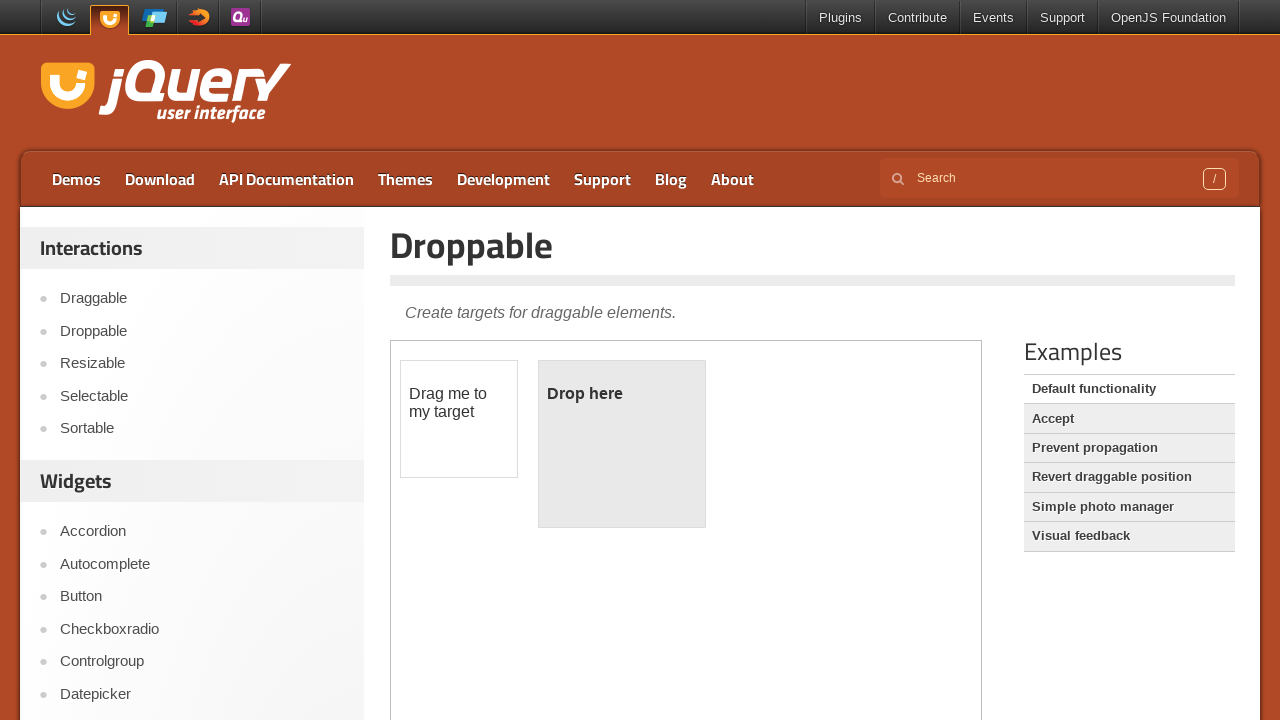

Located the draggable element within the iframe
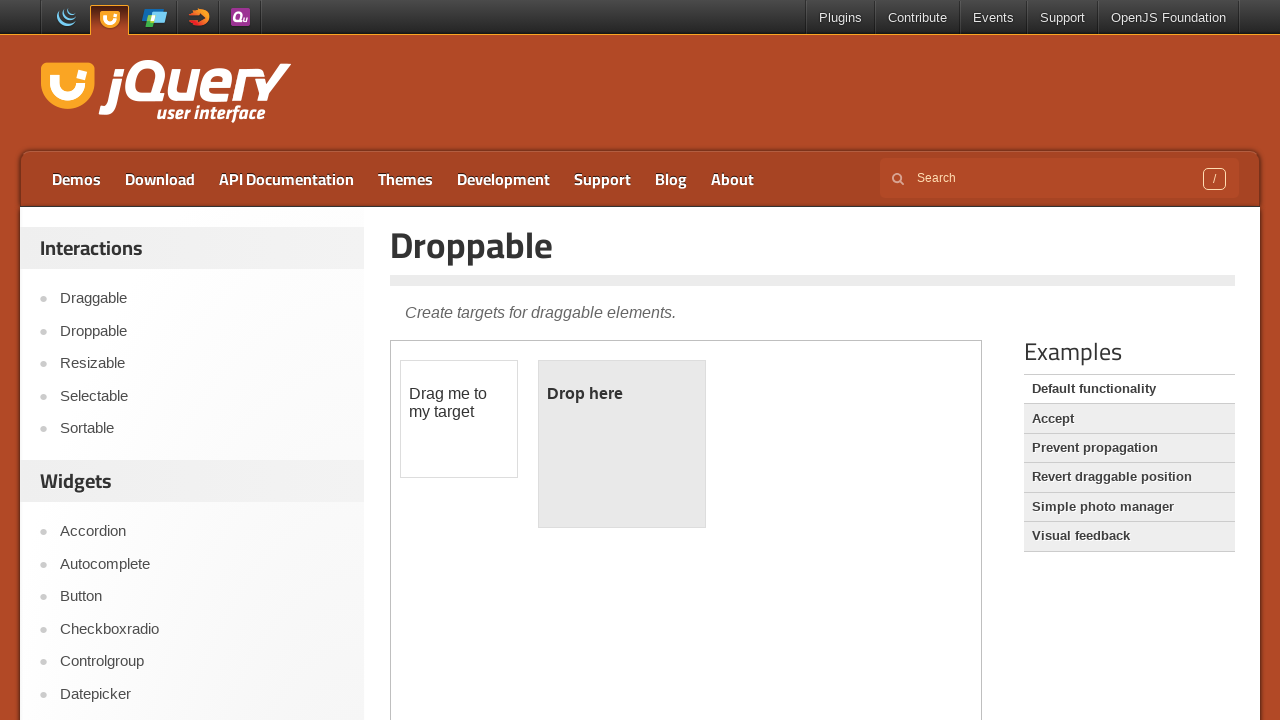

Located the droppable element within the iframe
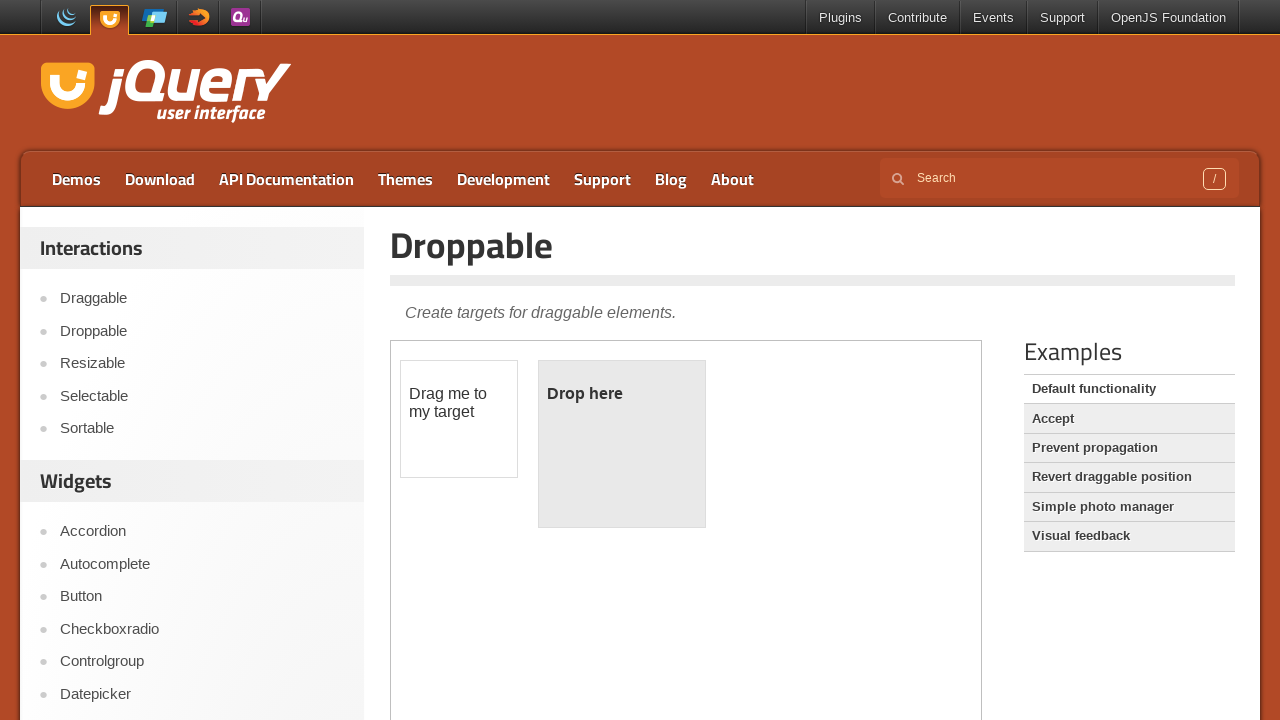

Dragged the draggable element to the droppable element at (622, 444)
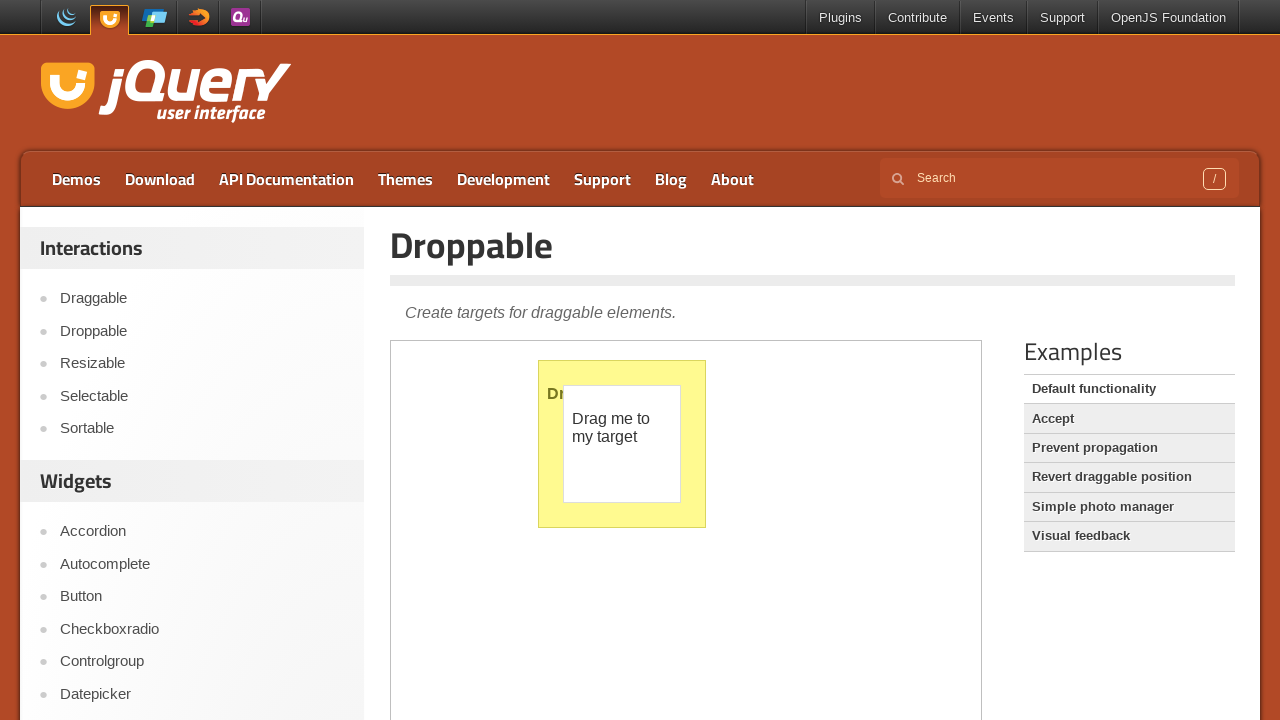

Clicked the first menu item in the parent frame at (76, 179) on (//li[@class='menu-item'])[1]
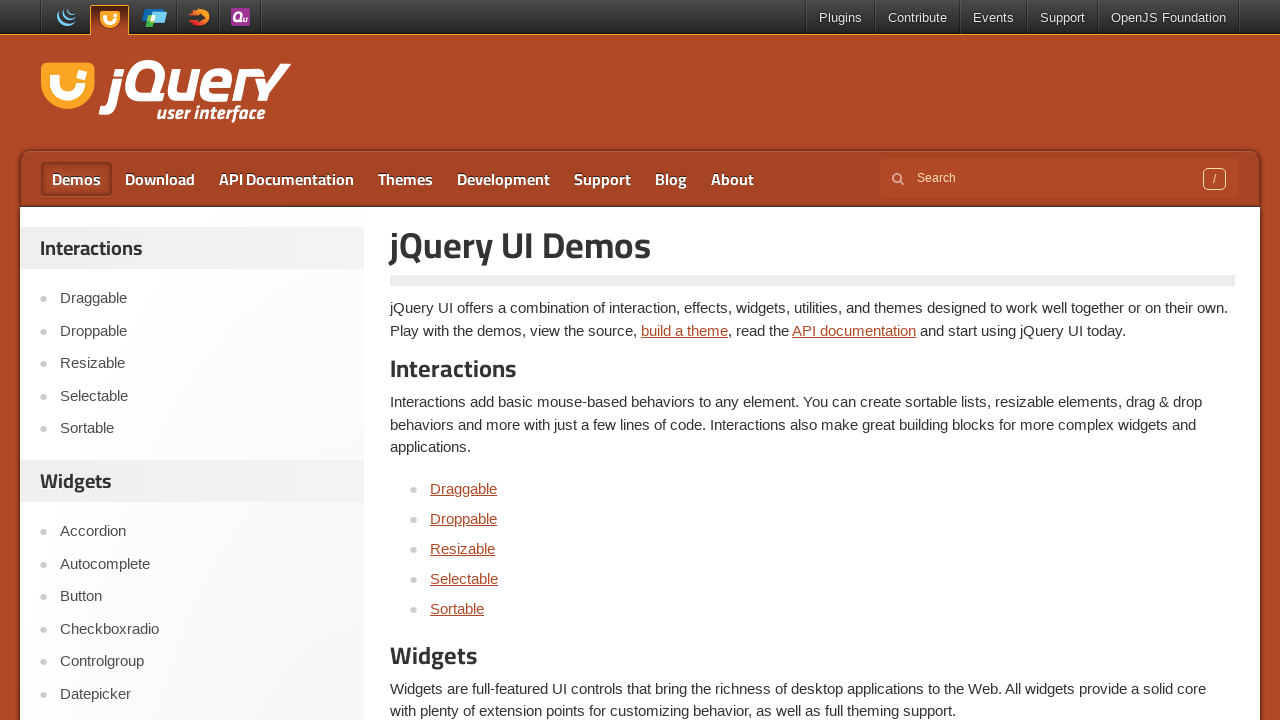

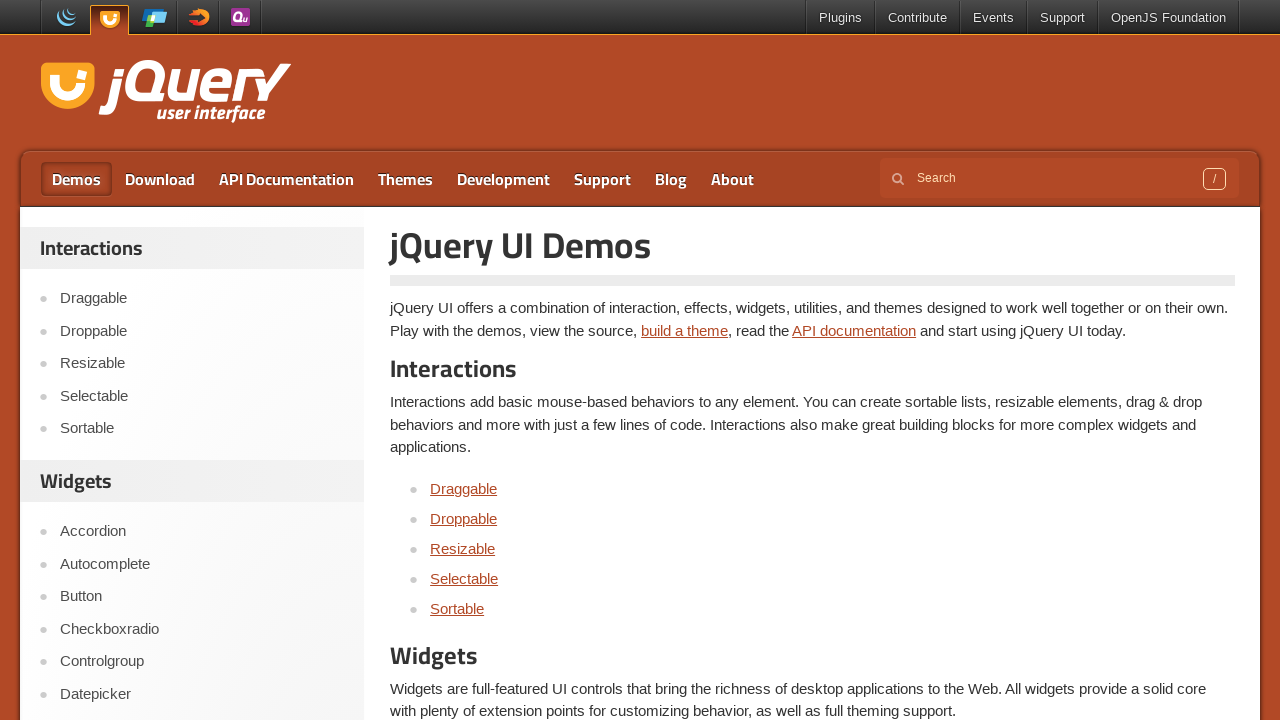